Tests the add element functionality on Herokuapp by clicking a link, then clicking the add button, and verifying the element appears

Starting URL: https://the-internet.herokuapp.com/

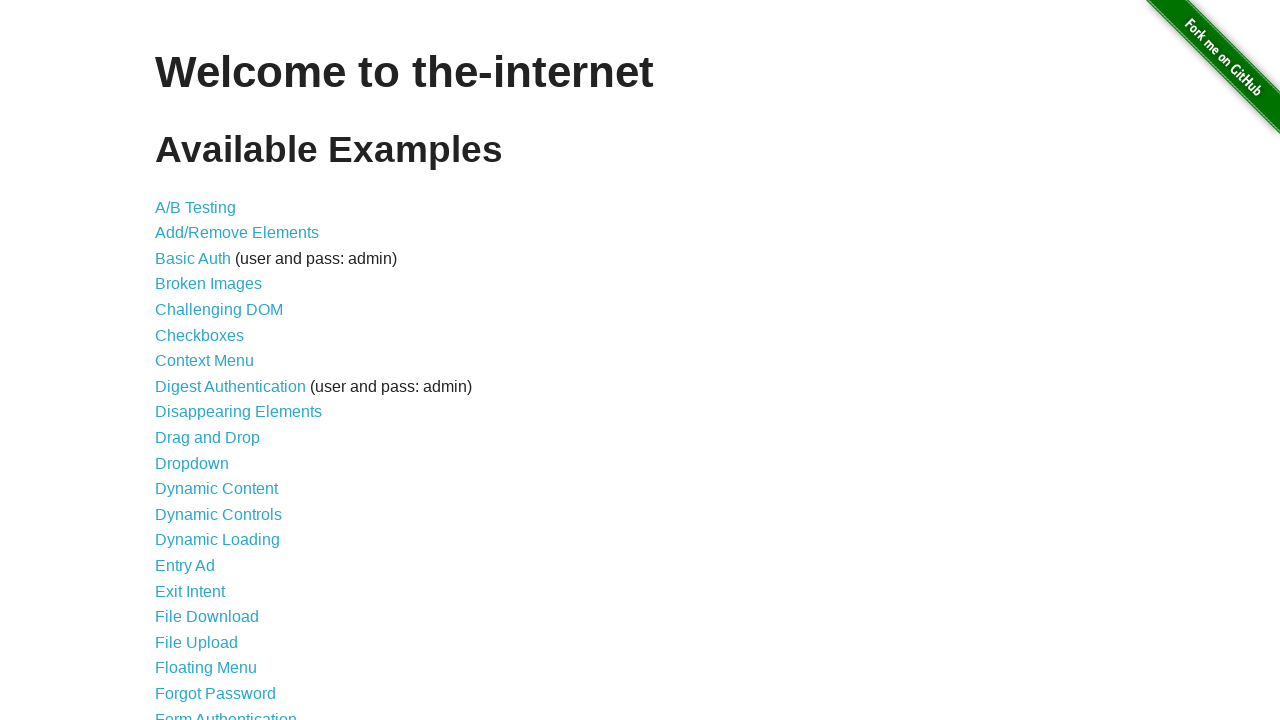

Clicked on Add/Remove Elements link at (237, 233) on a[href='/add_remove_elements/']
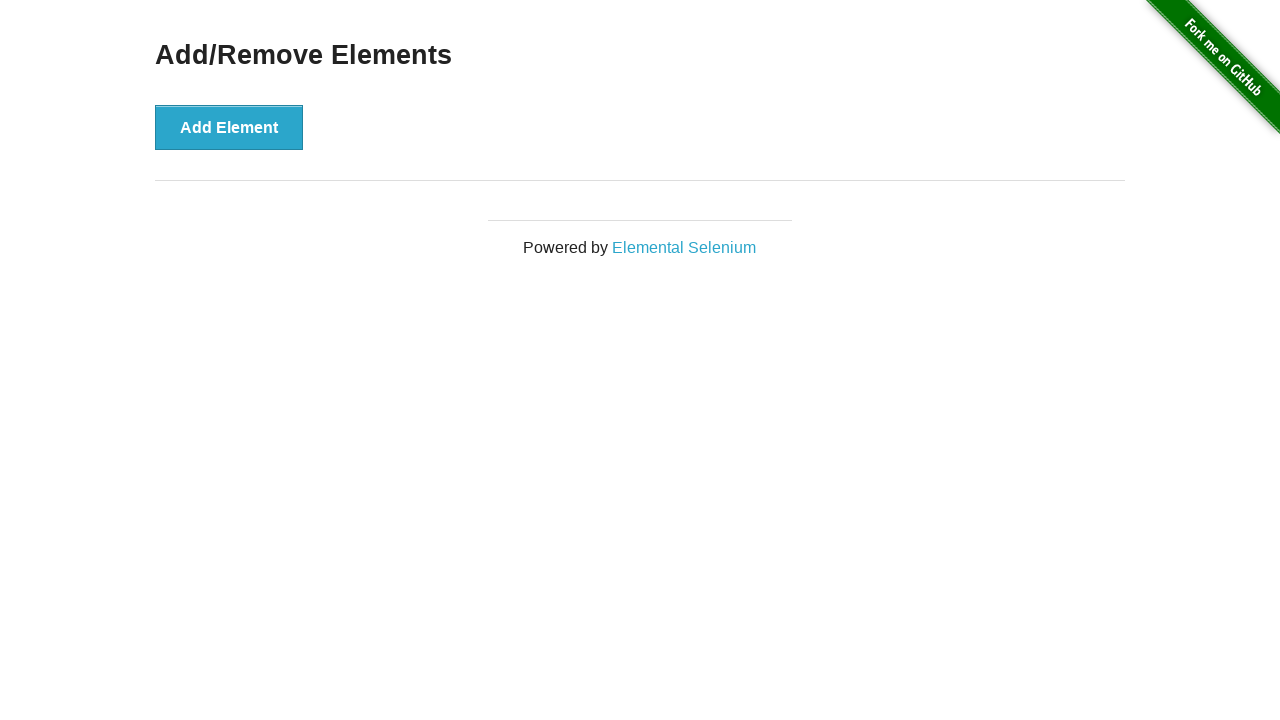

Clicked Add Element button at (229, 127) on button[onclick='addElement()']
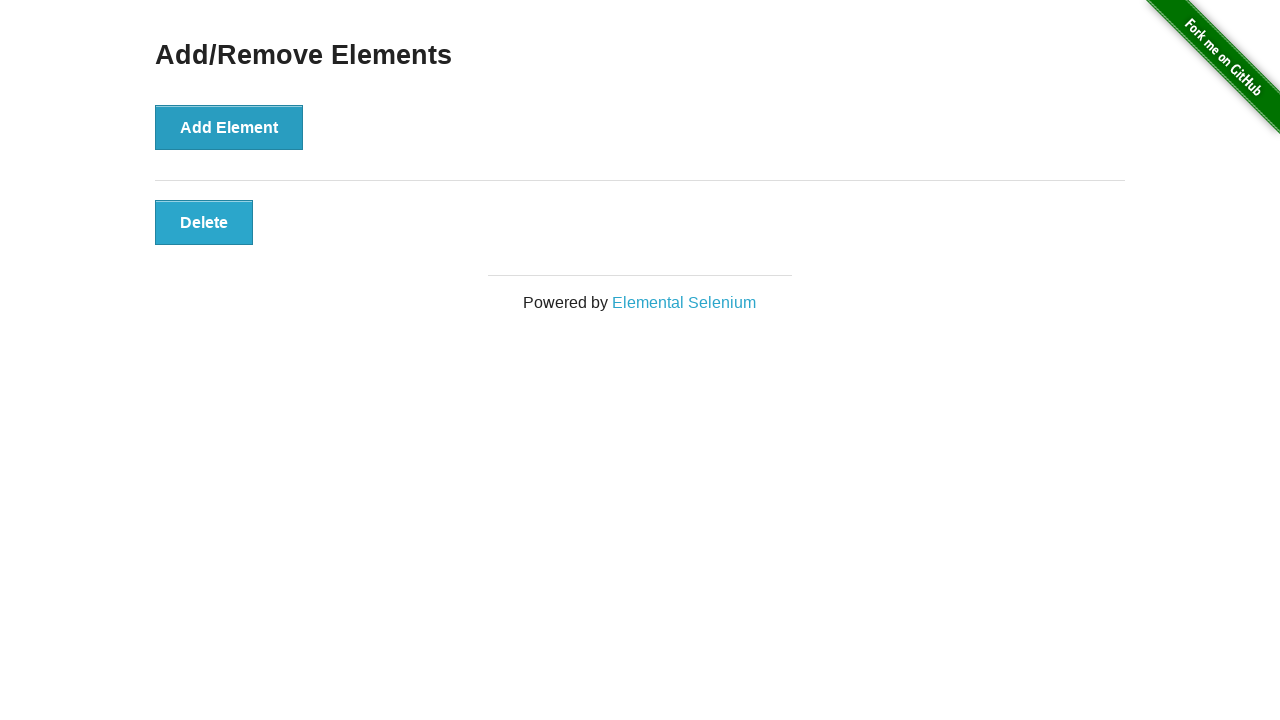

Verified that new element with class 'added-manually' appeared
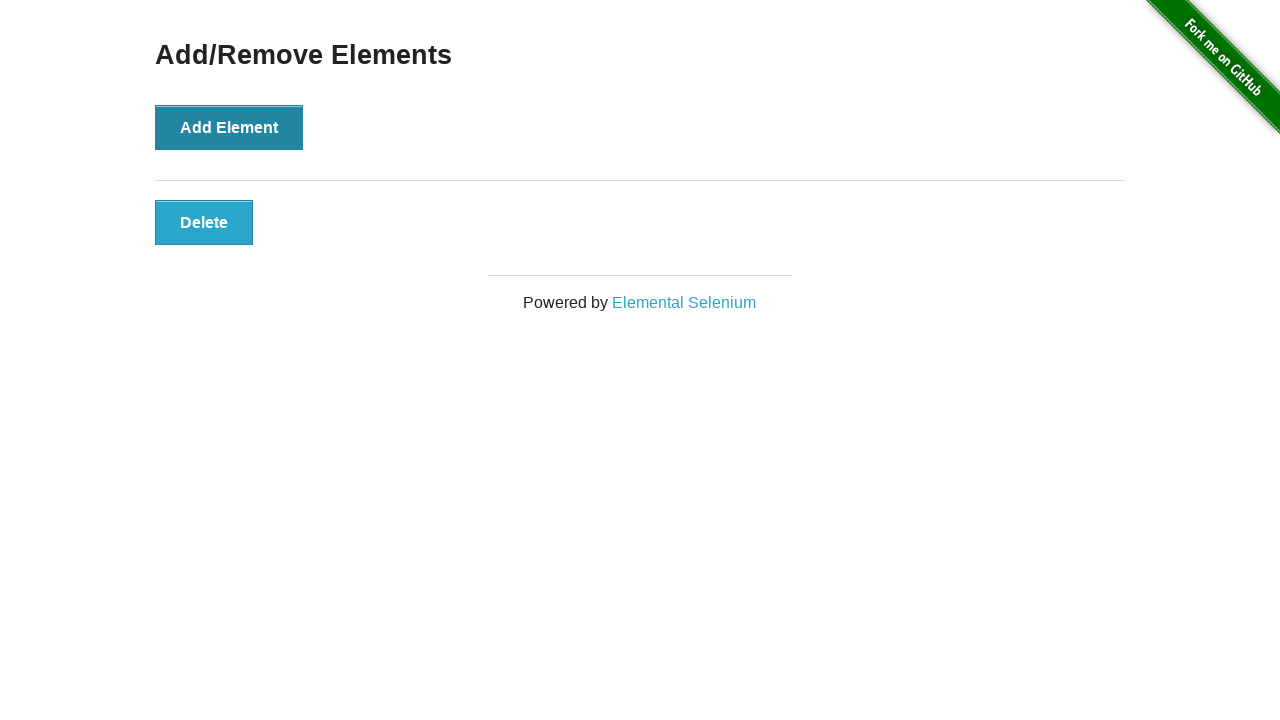

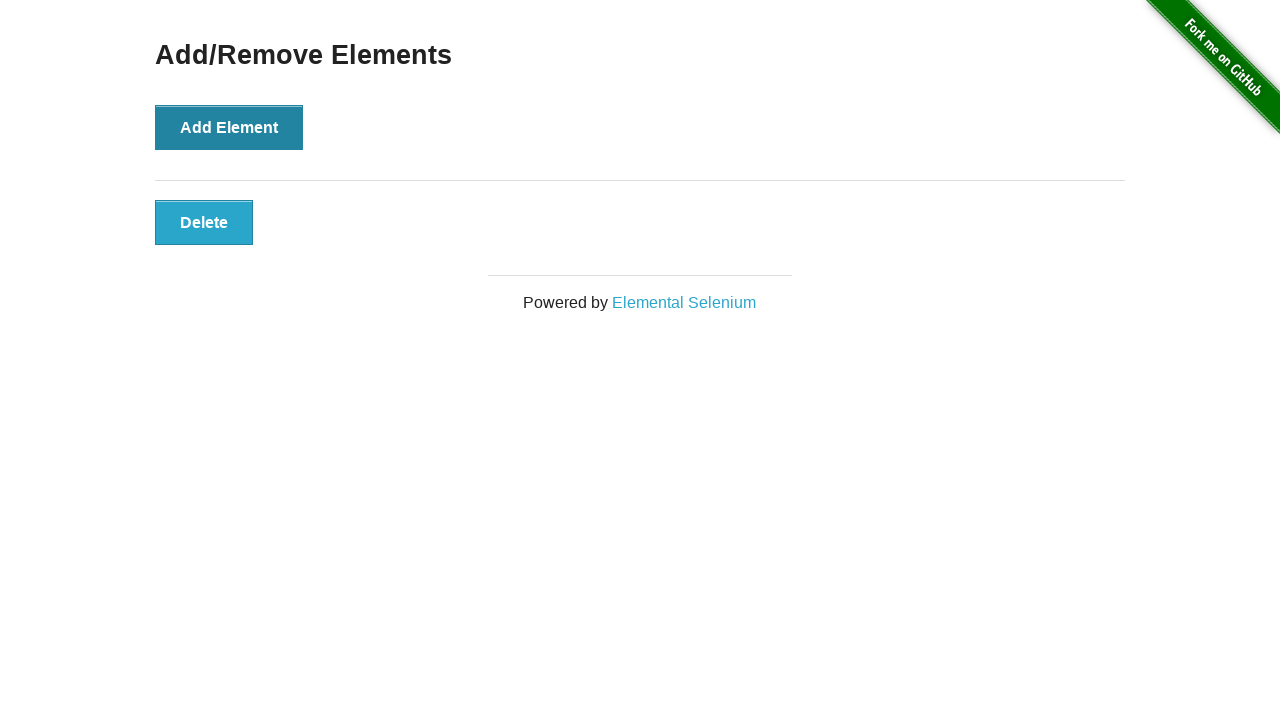